Tests the cyclone Nicole event page on Data Commons, verifying the page loads correctly with proper title, header, map, property values table, and charts.

Starting URL: https://datacommons.org/event/cyclone/ibtracs_2022309N16290

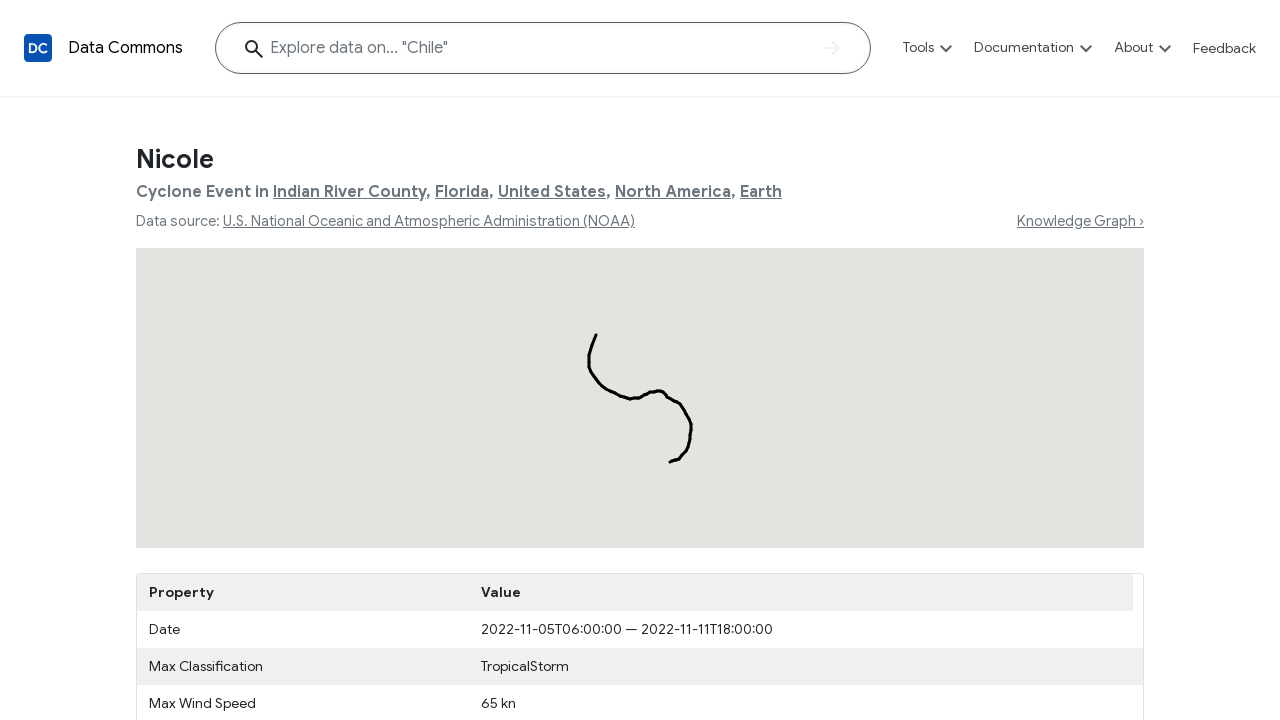

Page title loaded and verified to contain 'Nicole - Event Page - Data Commons'
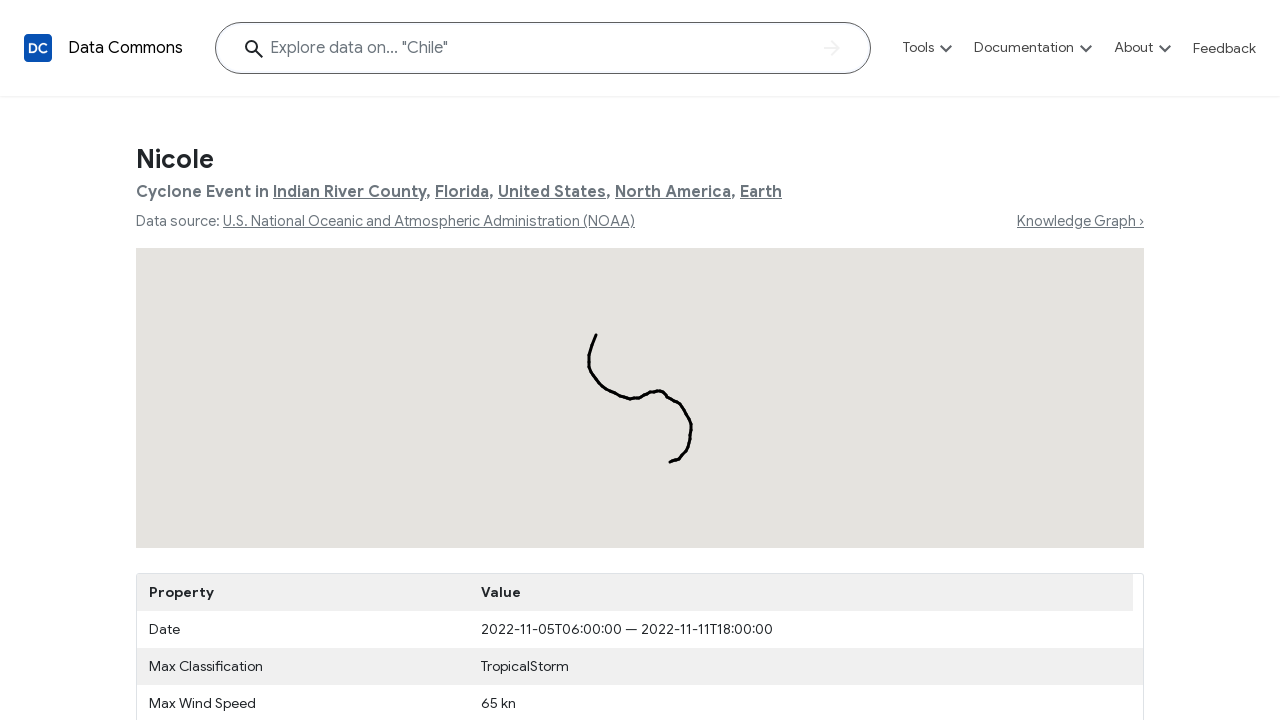

H1 header element loaded
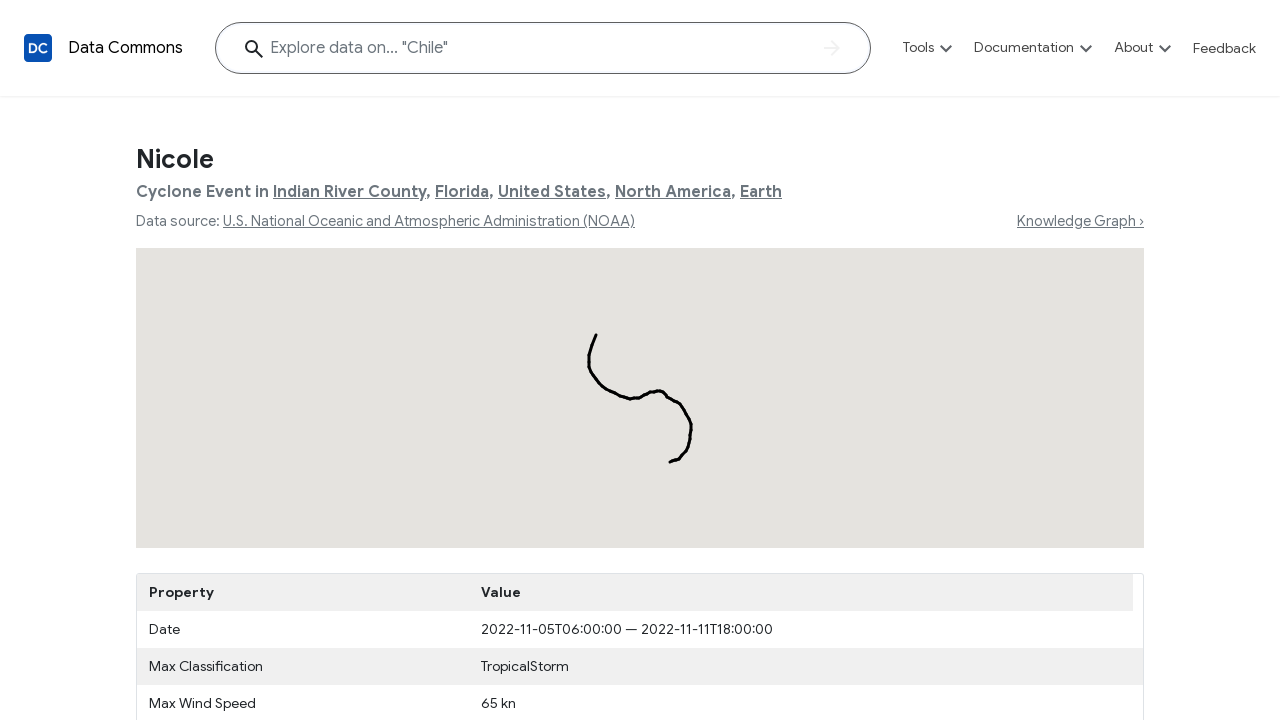

Verified page title is 'Nicole'
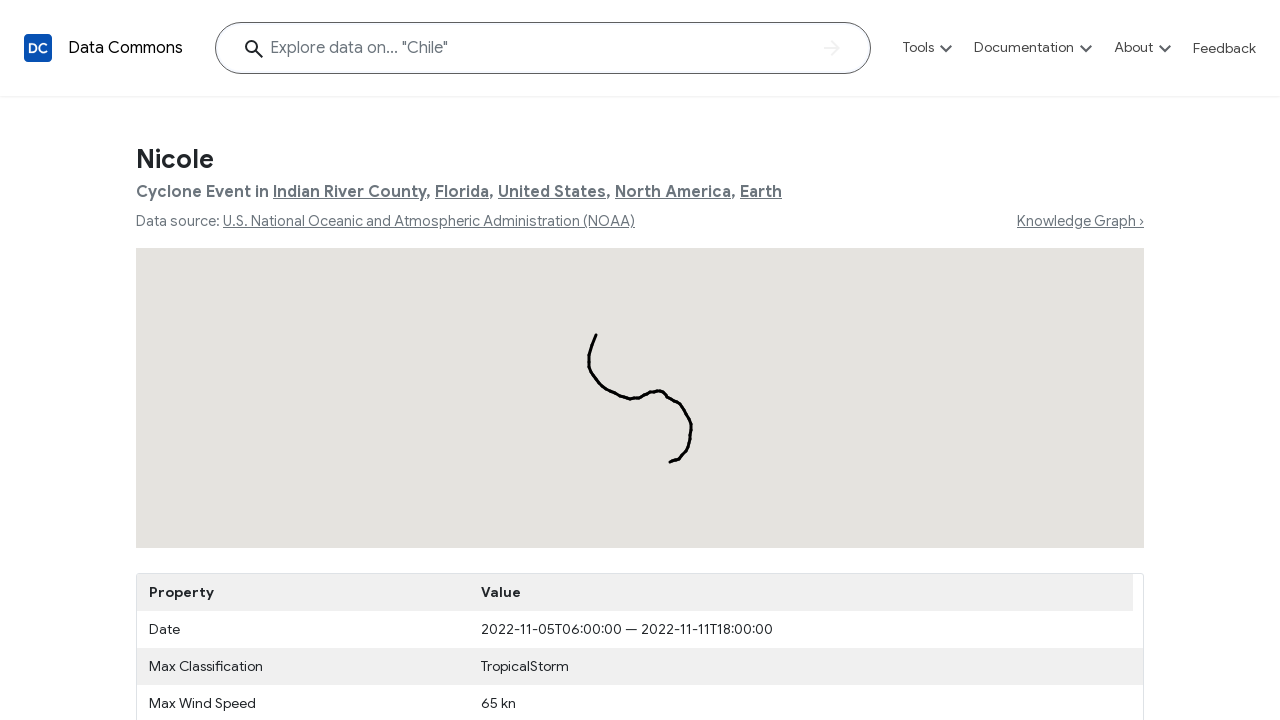

Verified subtitle contains 'Cyclone Event in Indian River County, Florida'
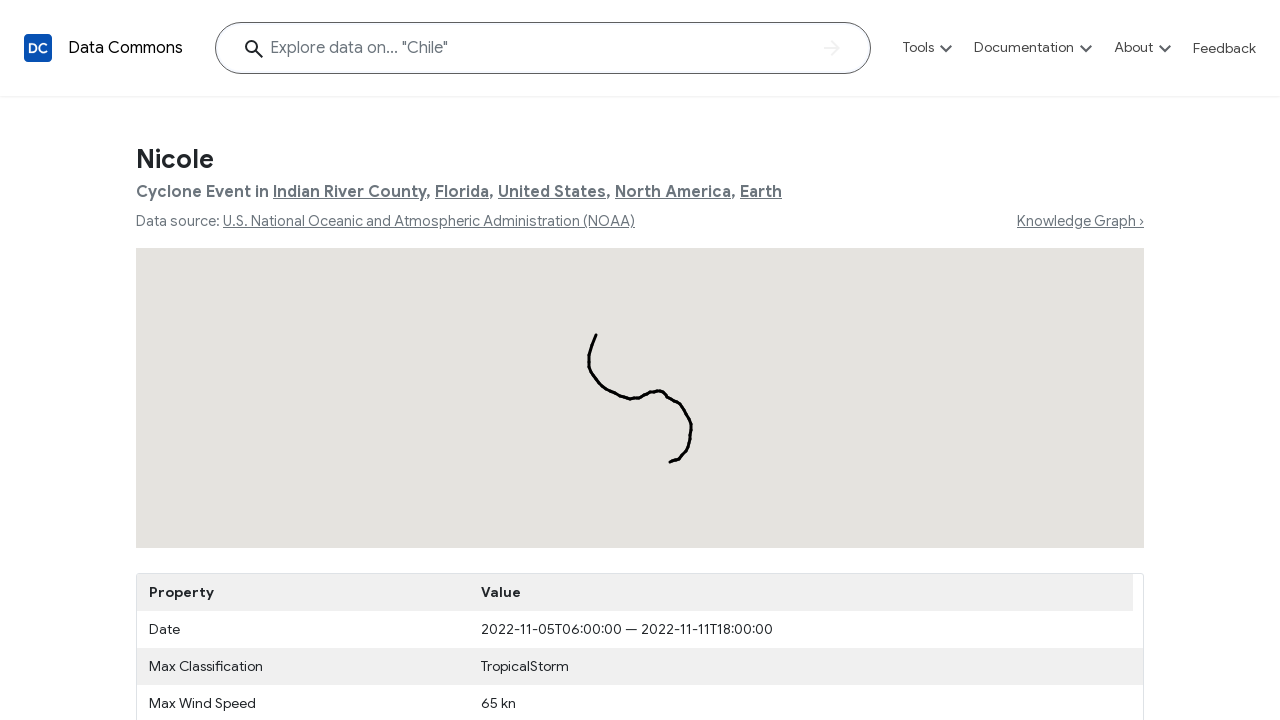

Map container element loaded
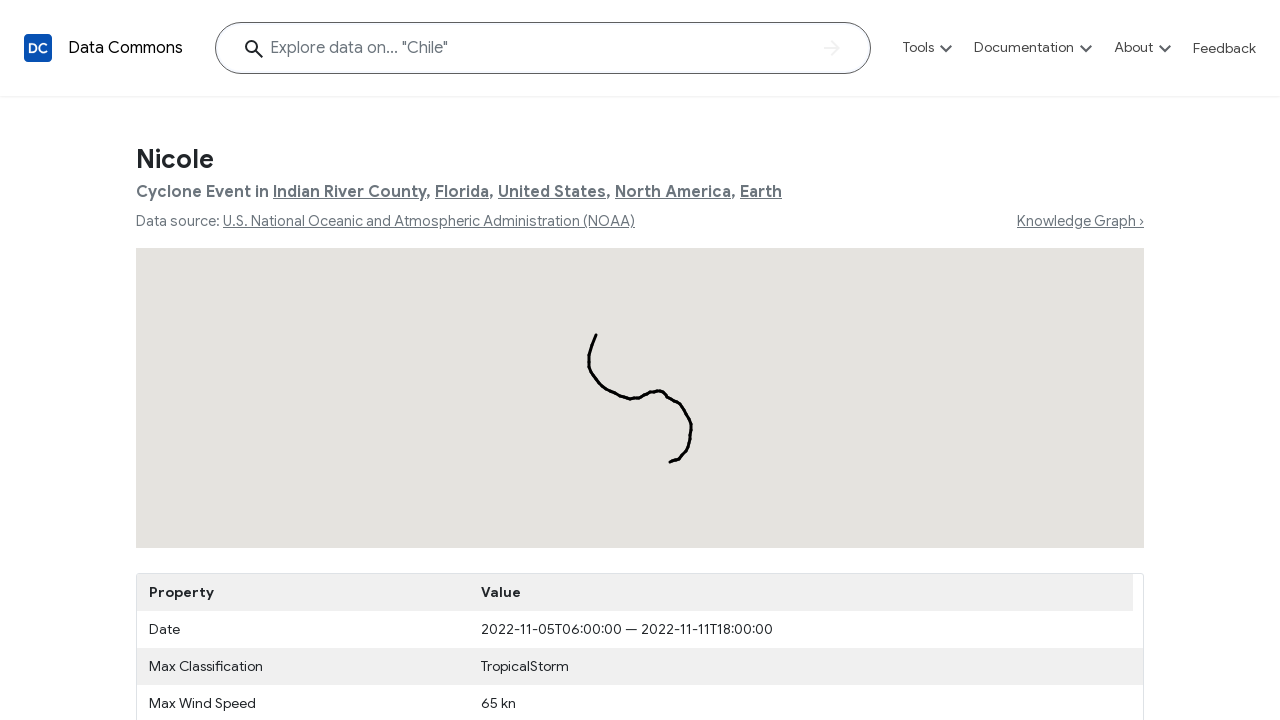

Verified exactly 1 iframe element is present for the map
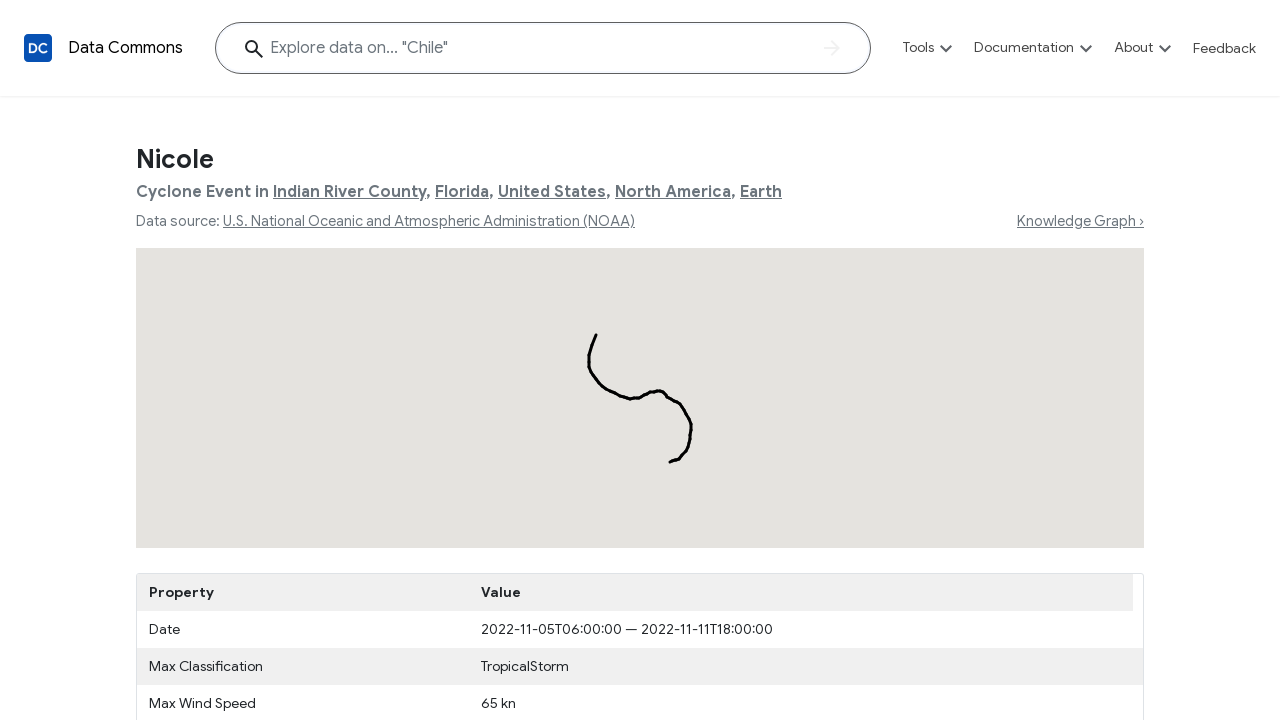

Property values table loaded
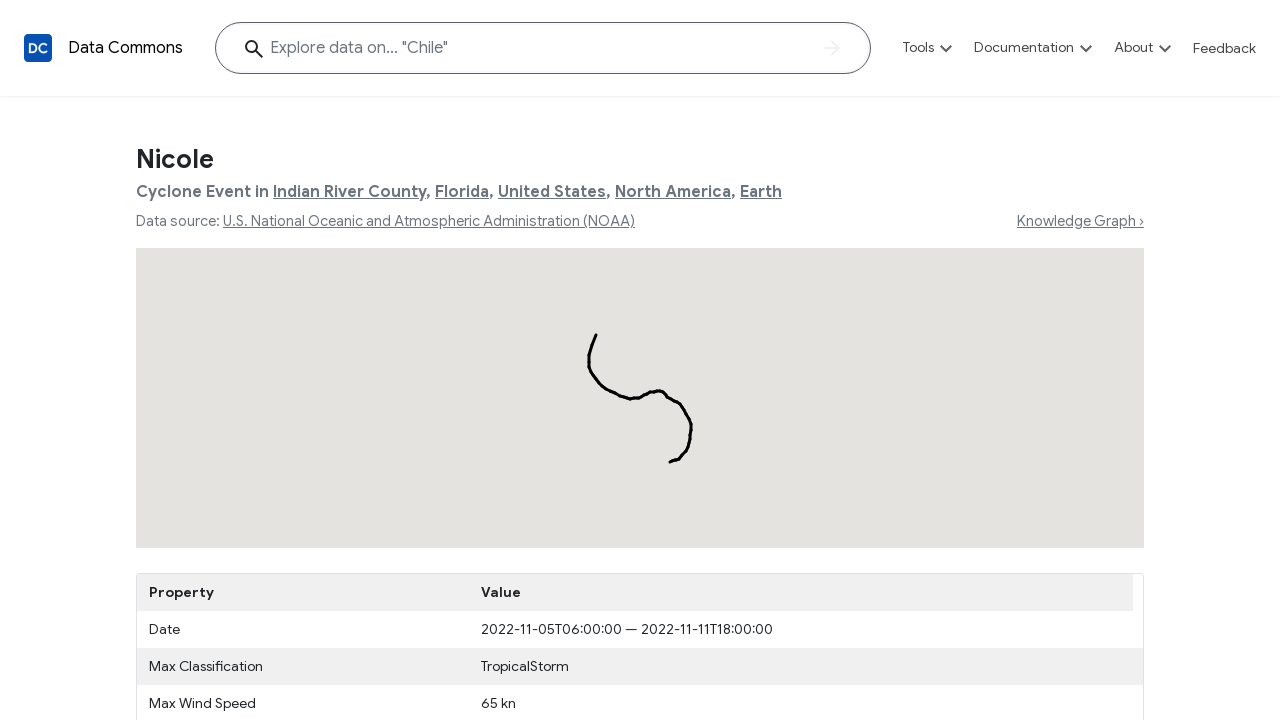

Verified table contains more than 3 rows
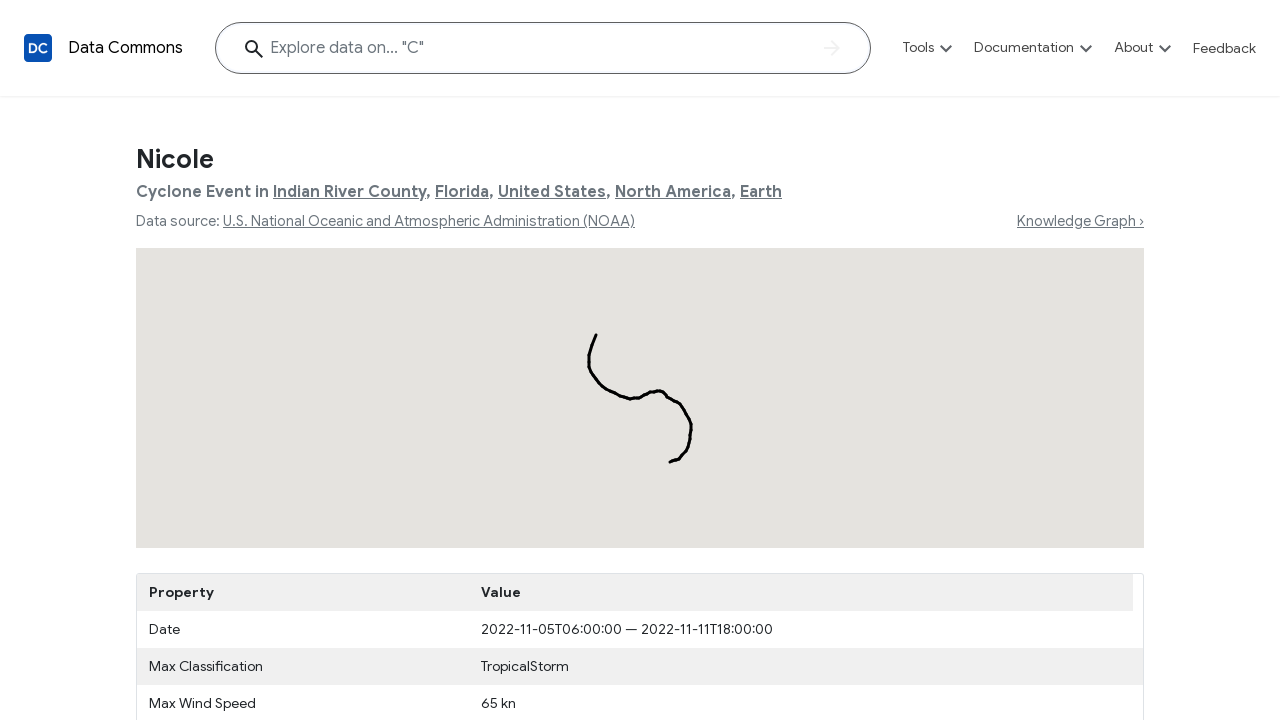

Verified date row first cell contains 'Date'
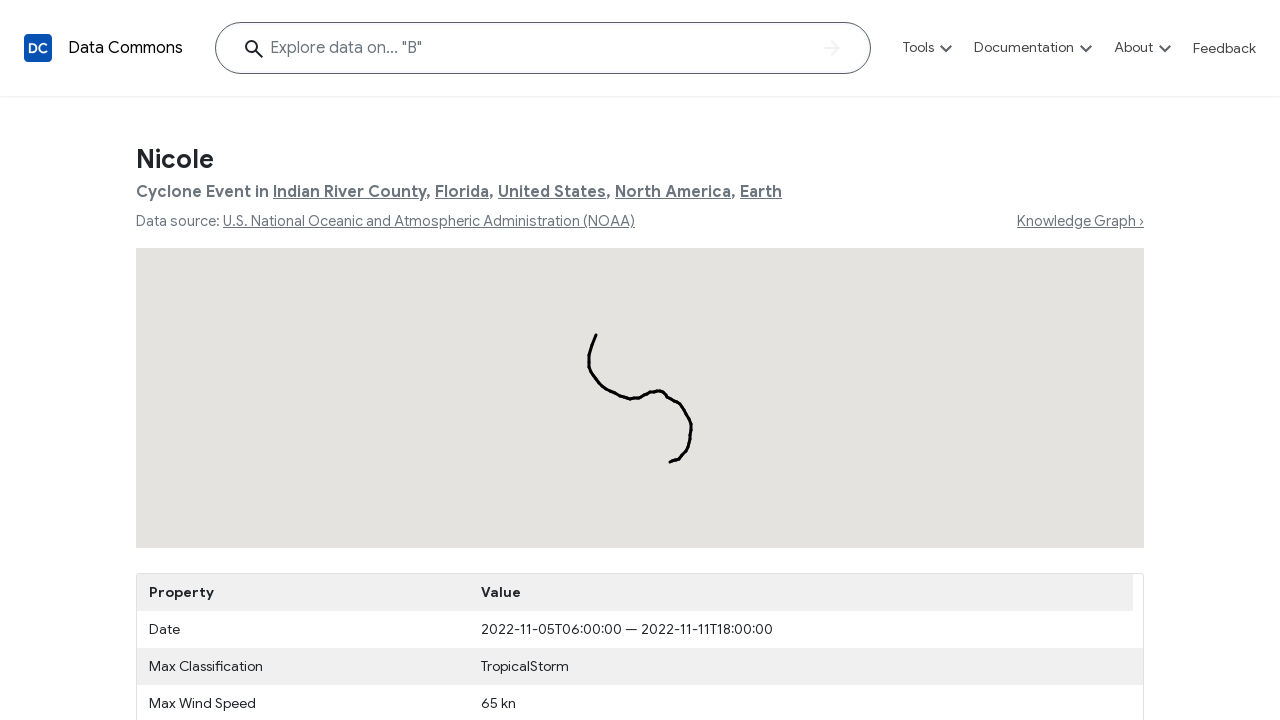

Verified date row second cell contains correct date range '2022-11-05T06:00:00 — 2022-11-11T18:00:00'
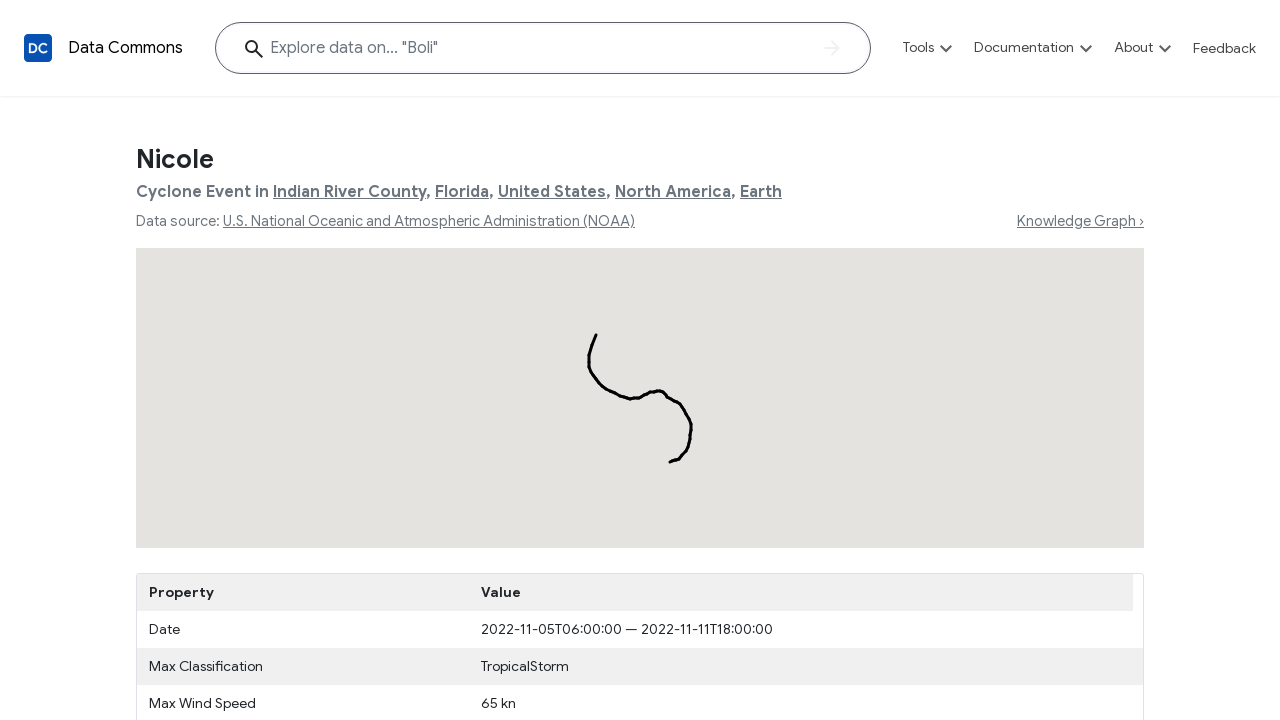

SVG chart elements loaded
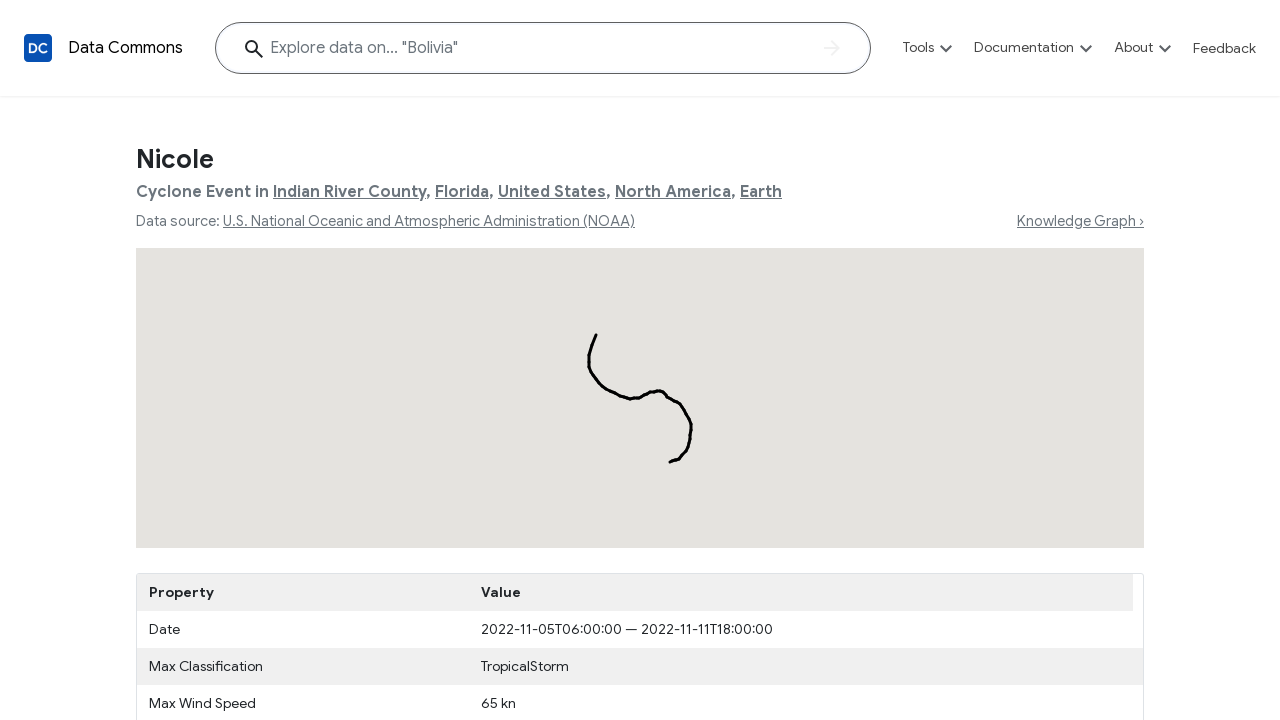

Verified more than 4 chart containers are present
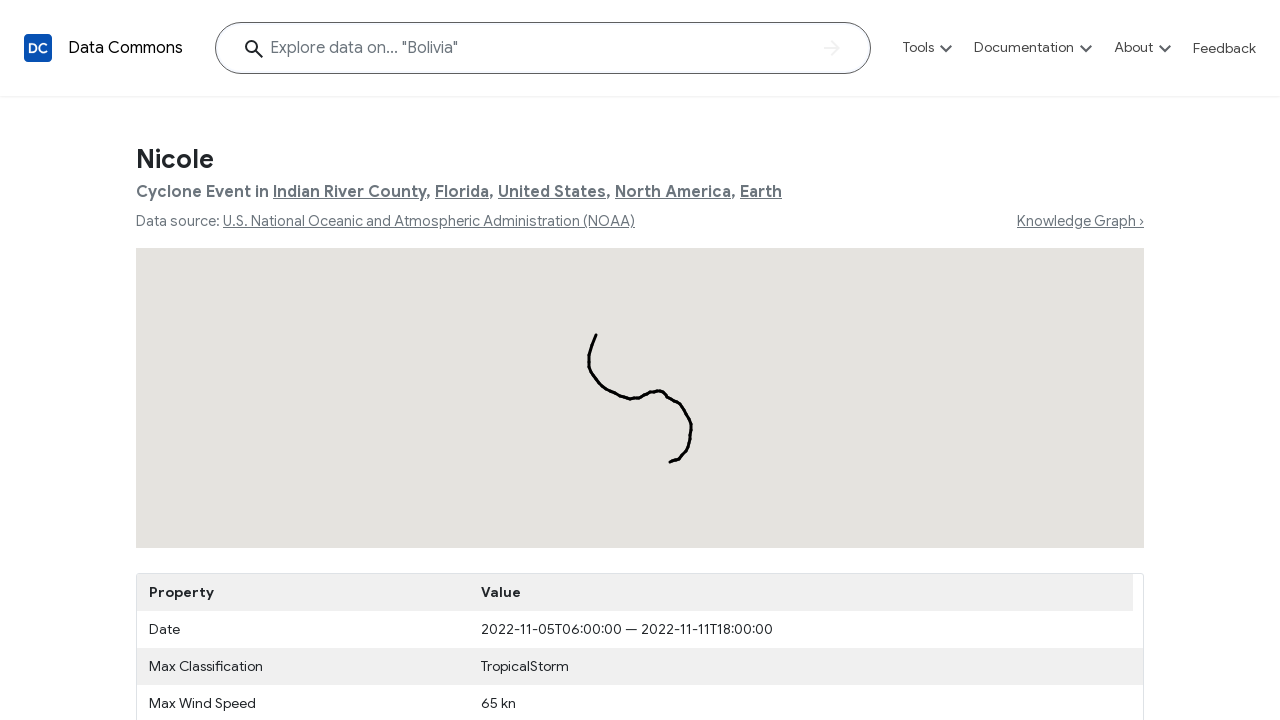

Verified first chart contains exactly 1 line element
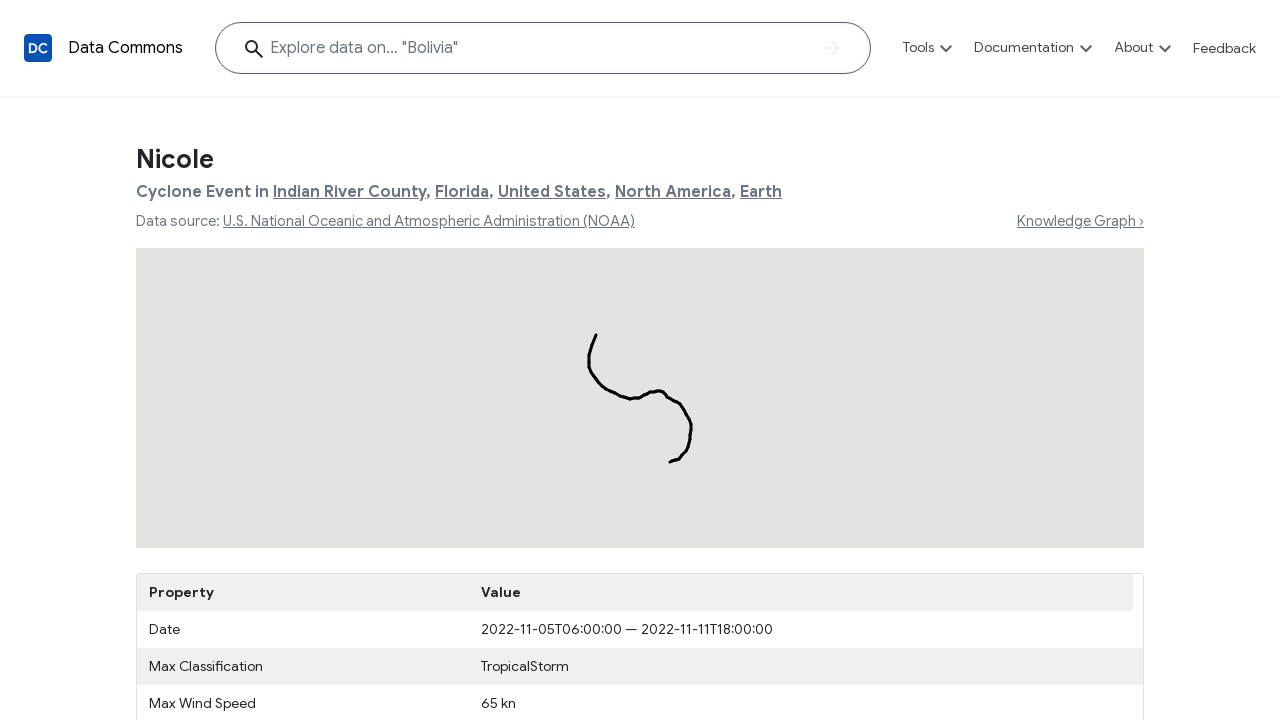

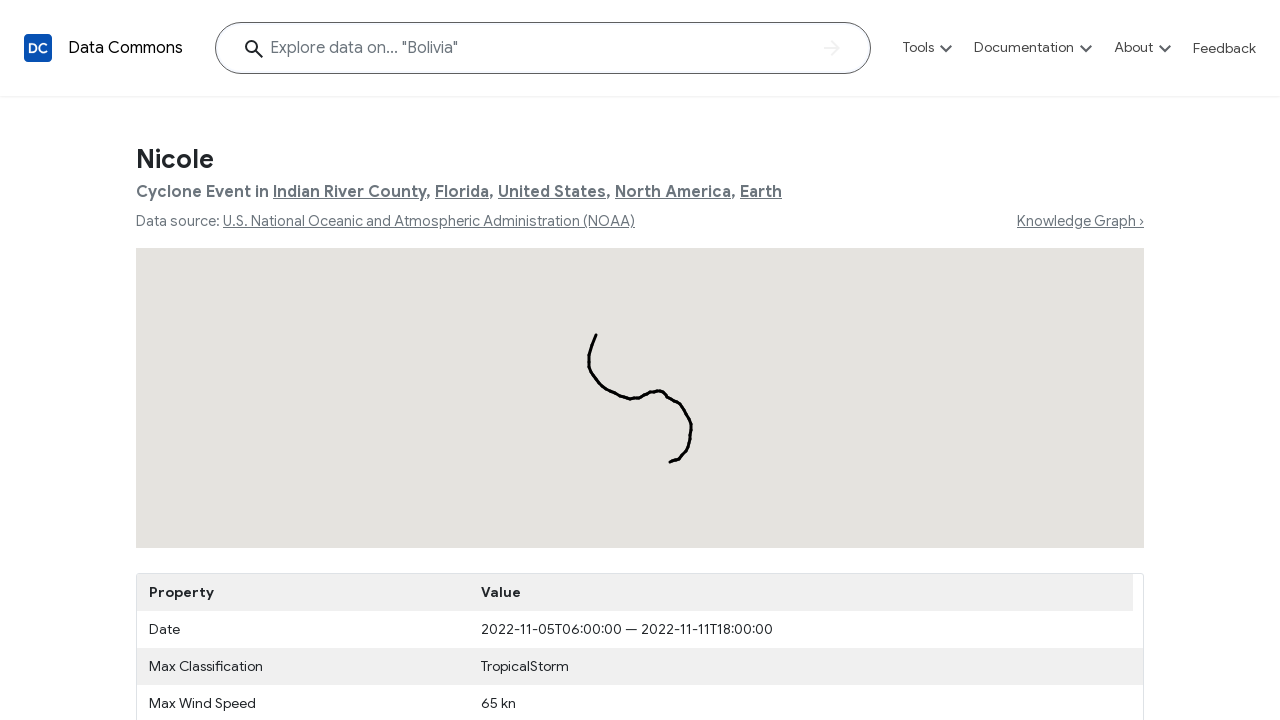